Tests a practice form by navigating to the Forms section, filling out personal information fields (name, email, phone), selecting gender, uploading a picture, entering subjects, and selecting a state from a dropdown.

Starting URL: https://demoqa.com/

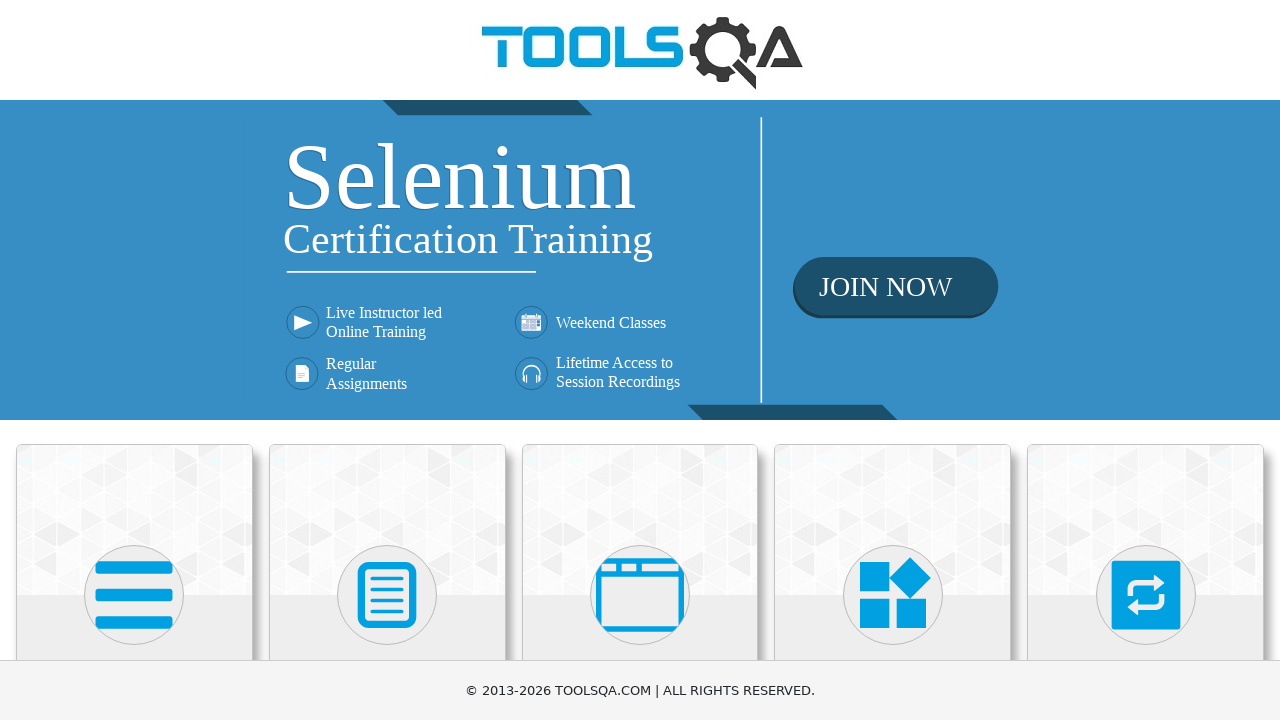

Scrolled down 400px to see Forms section
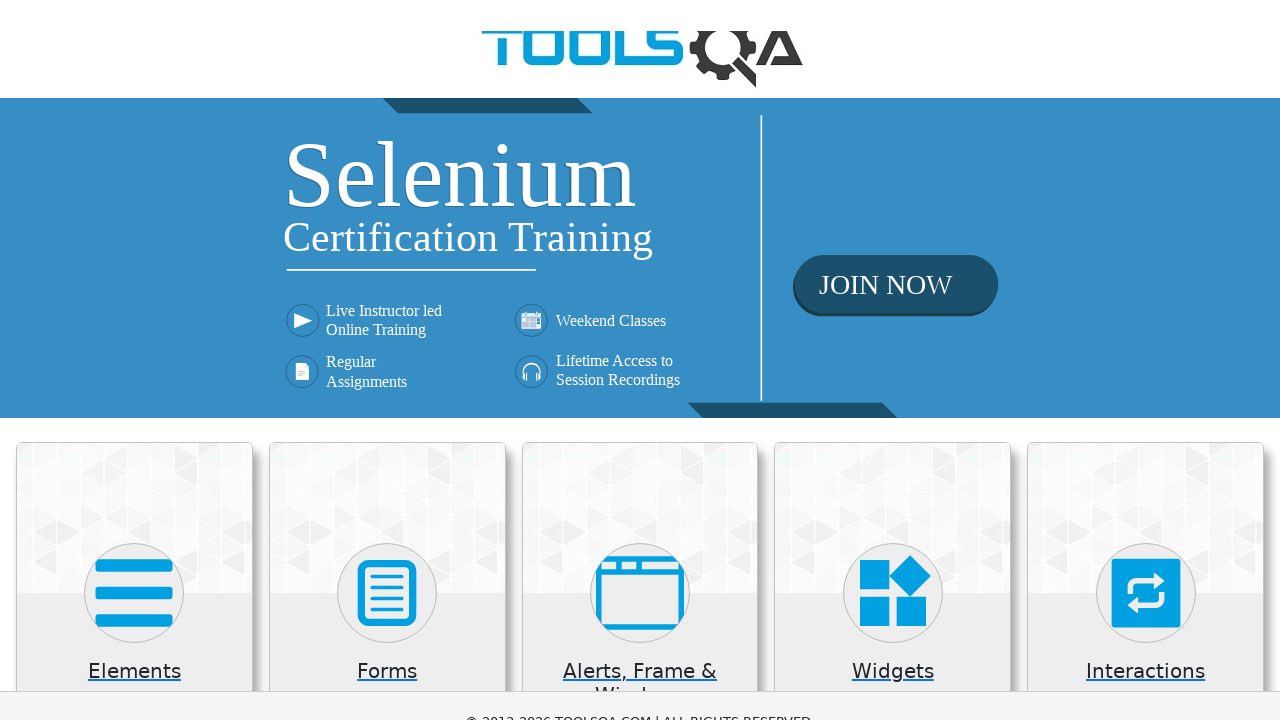

Clicked on Forms section at (387, 273) on xpath=//h5[text()='Forms']
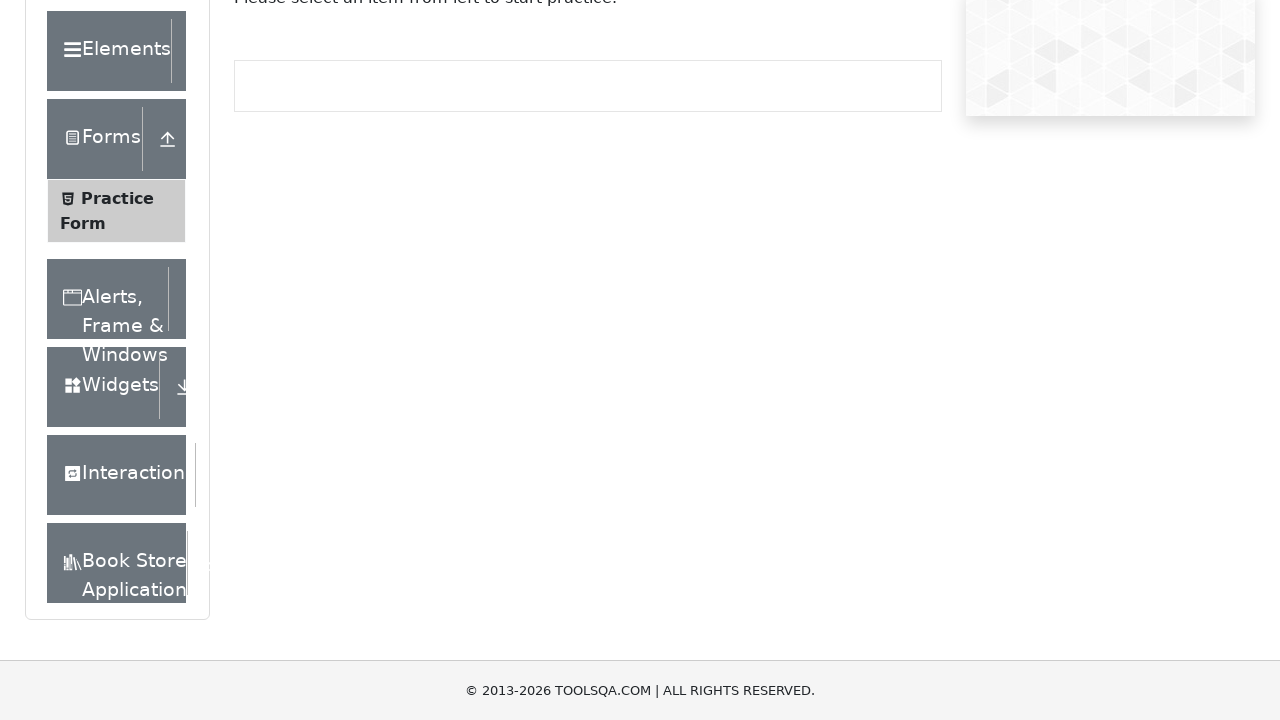

Clicked on Practice Form at (117, 198) on xpath=//span[text()='Practice Form']
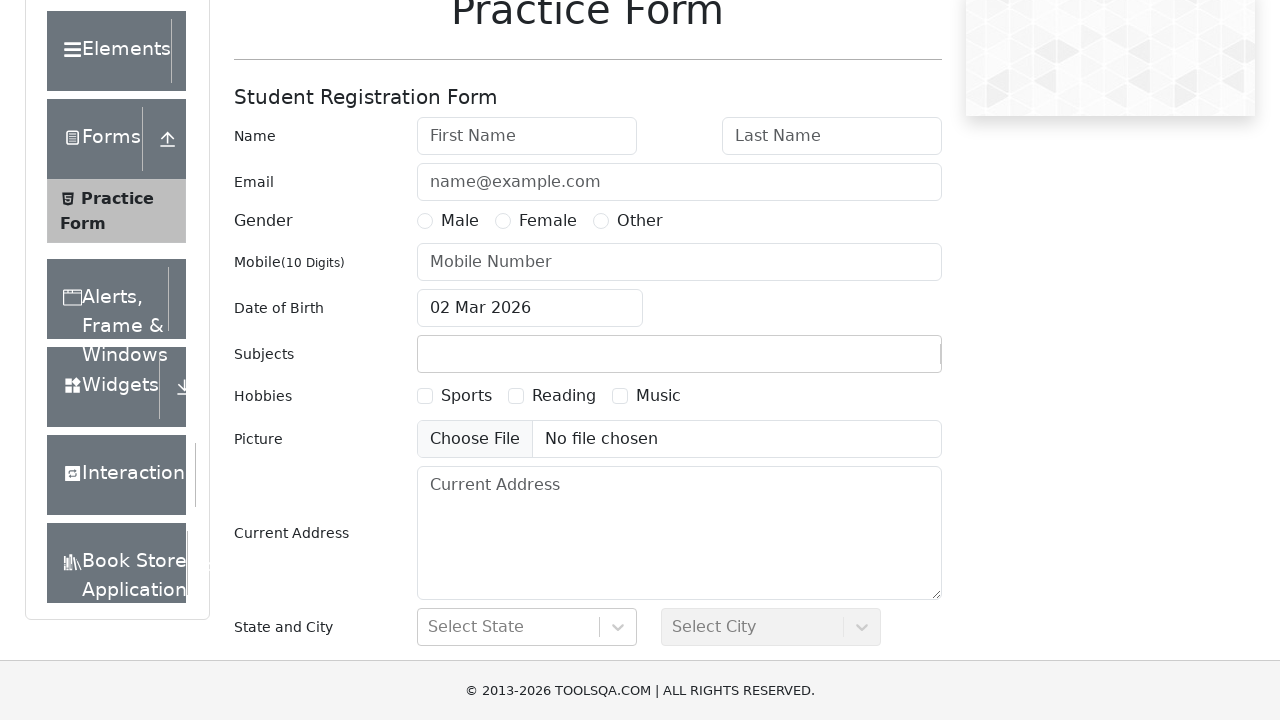

Filled First Name field with 'Isabela' on #firstName
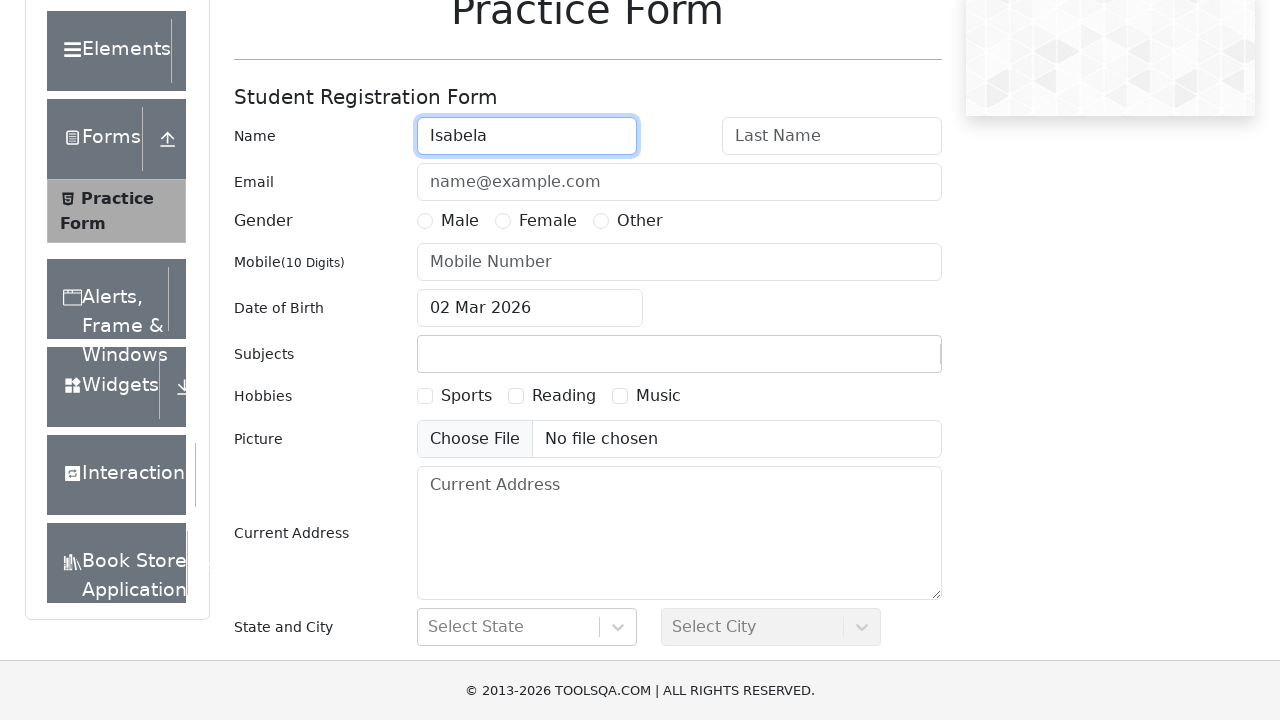

Filled Last Name field with 'Popescu' on #lastName
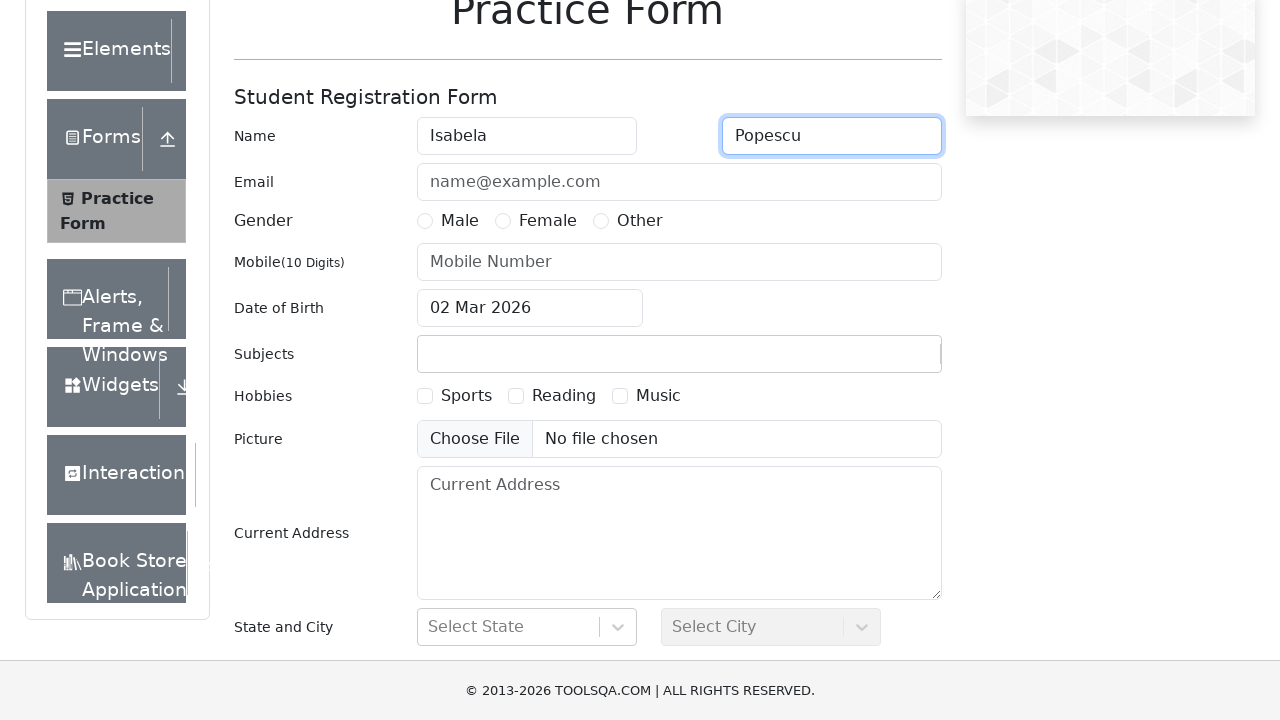

Filled Email Address field with 'isabela.popescu@gmail.com' on #userEmail
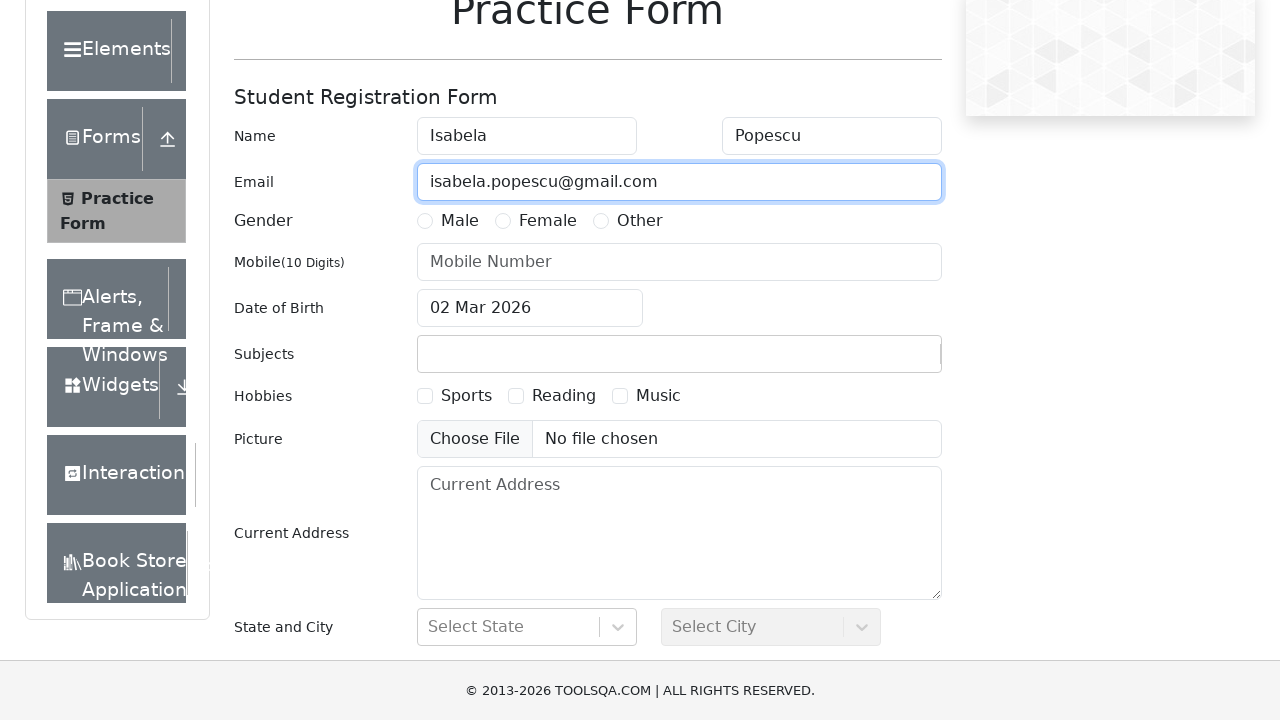

Filled Phone Number field with '0746832902' on input[placeholder='Mobile Number']
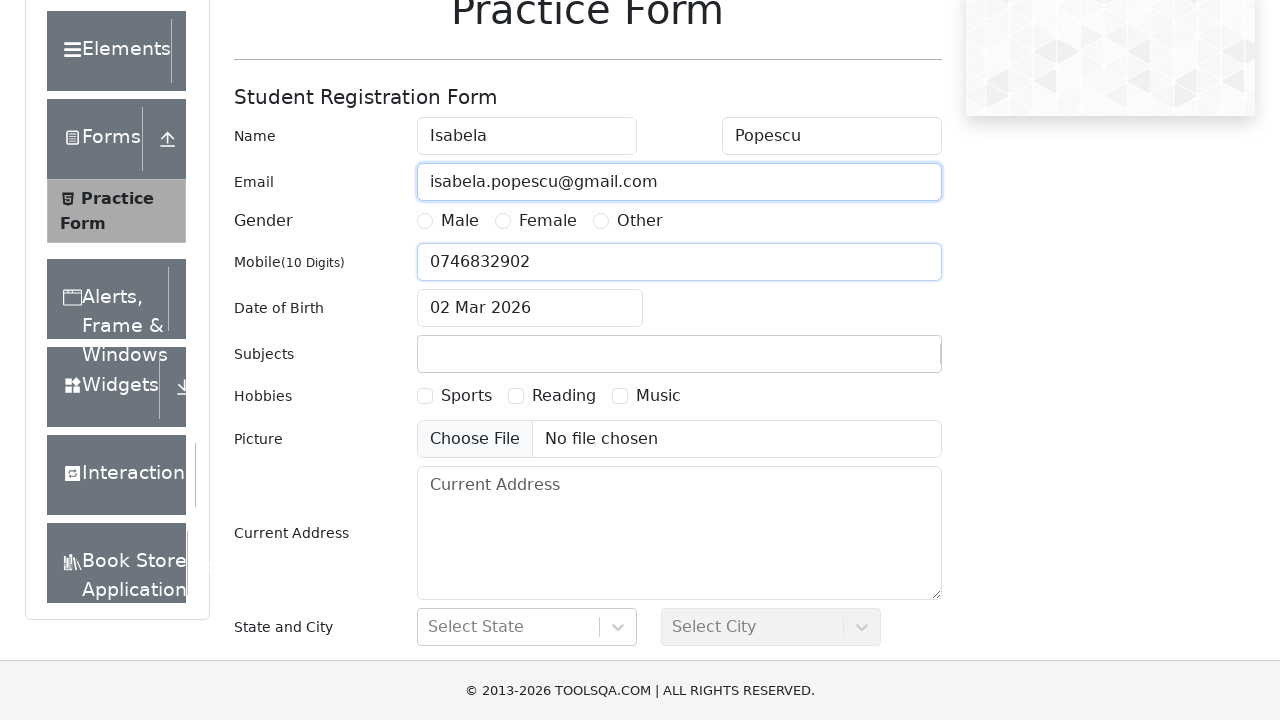

Selected 'Other' gender option at (640, 221) on label[for='gender-radio-3']
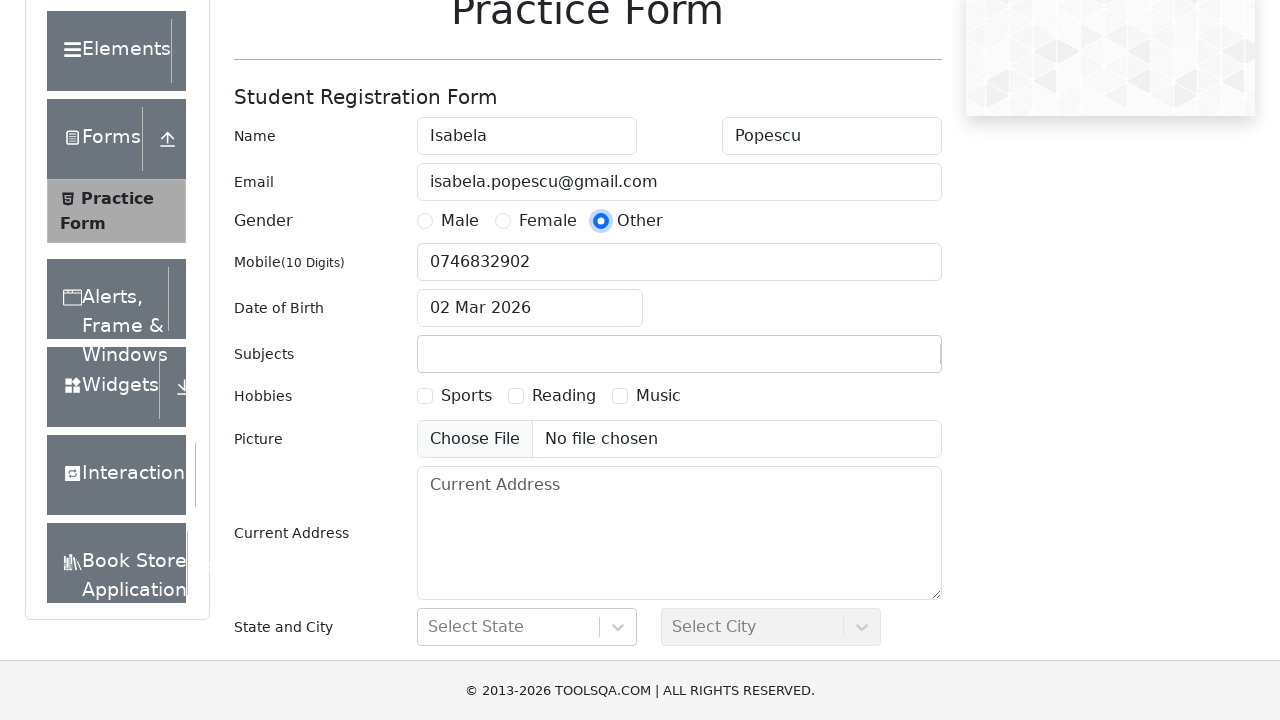

Filled subjects field with 'Social Studies' on #subjectsInput
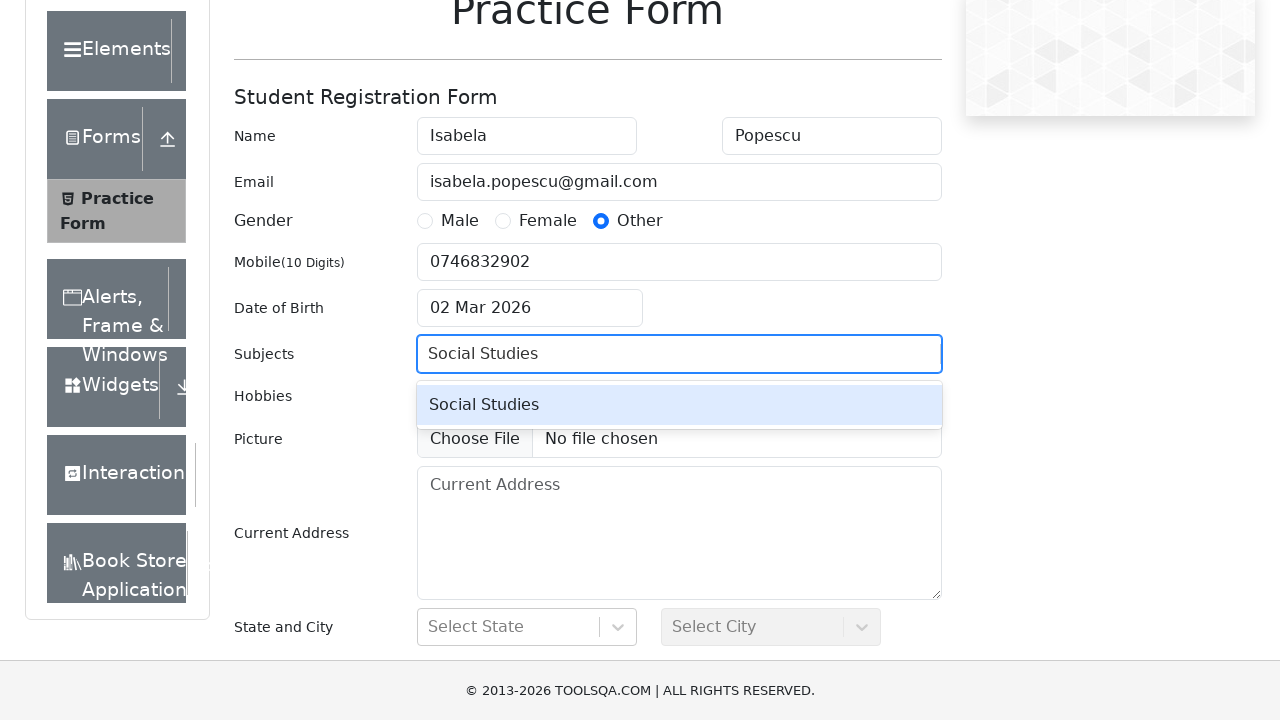

Pressed Enter to select 'Social Studies' subject on #subjectsInput
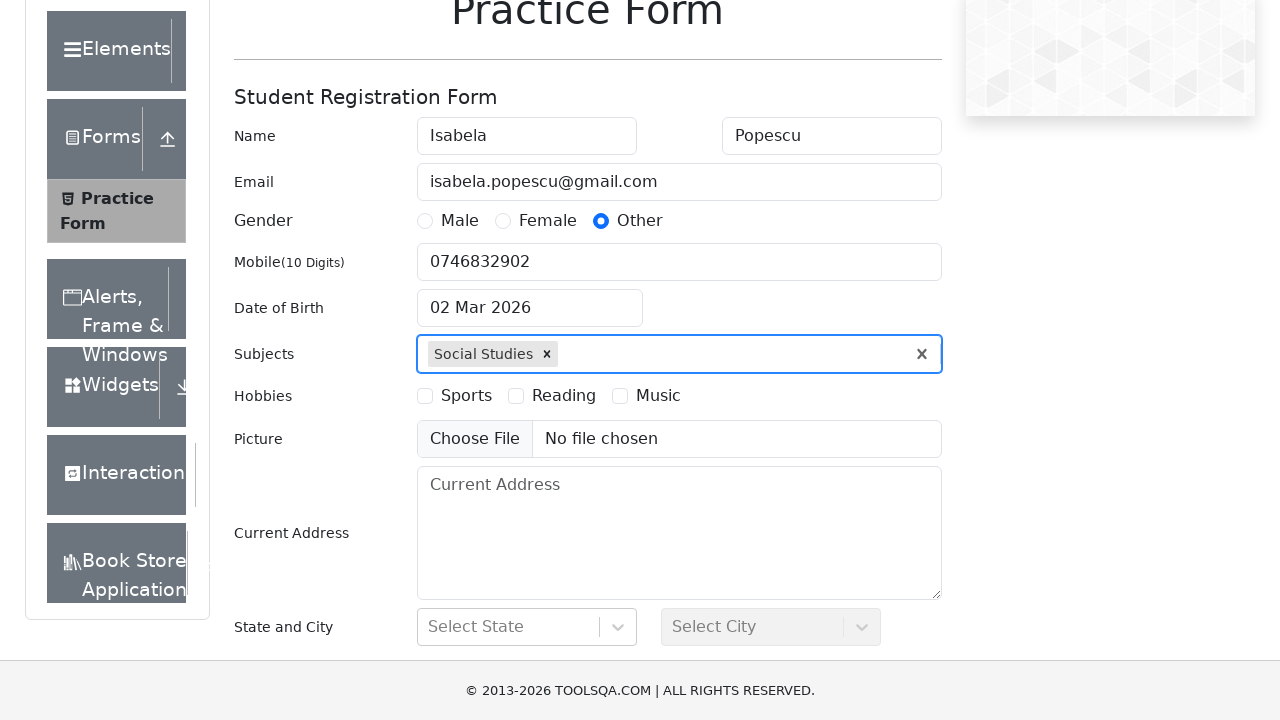

Scrolled down 400px to see state dropdown
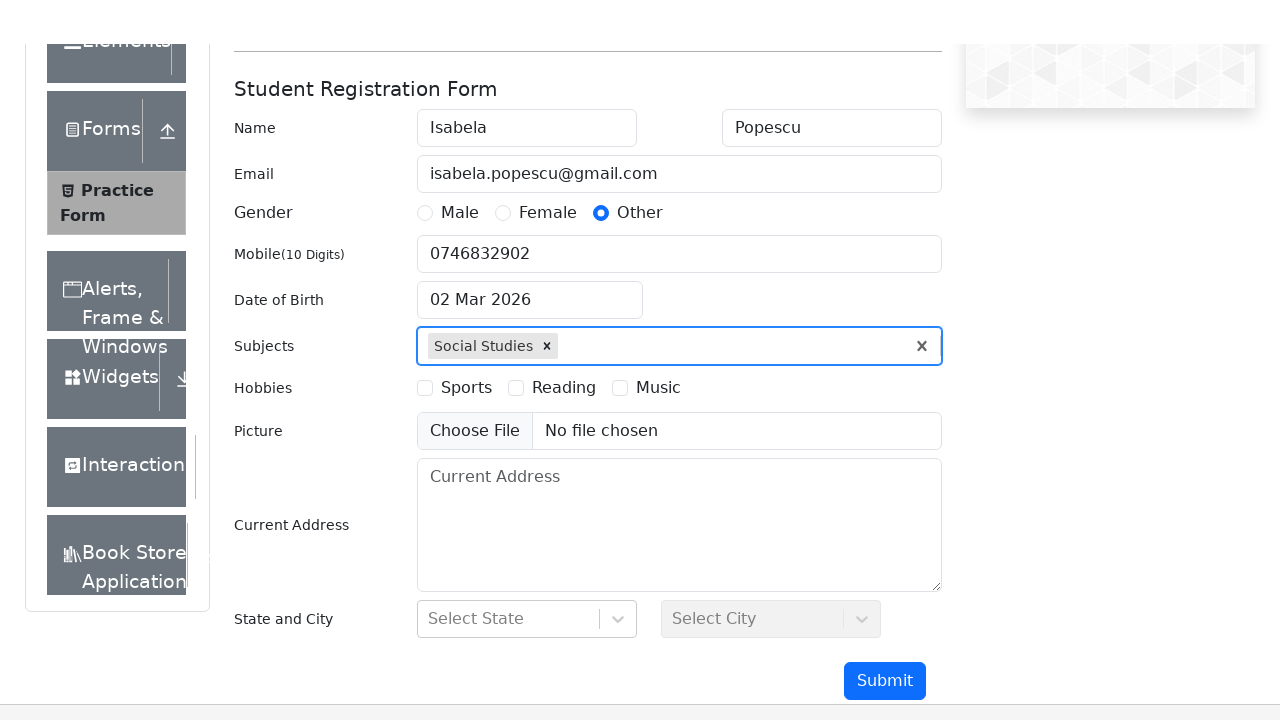

Clicked on state dropdown at (430, 437) on #react-select-3-input
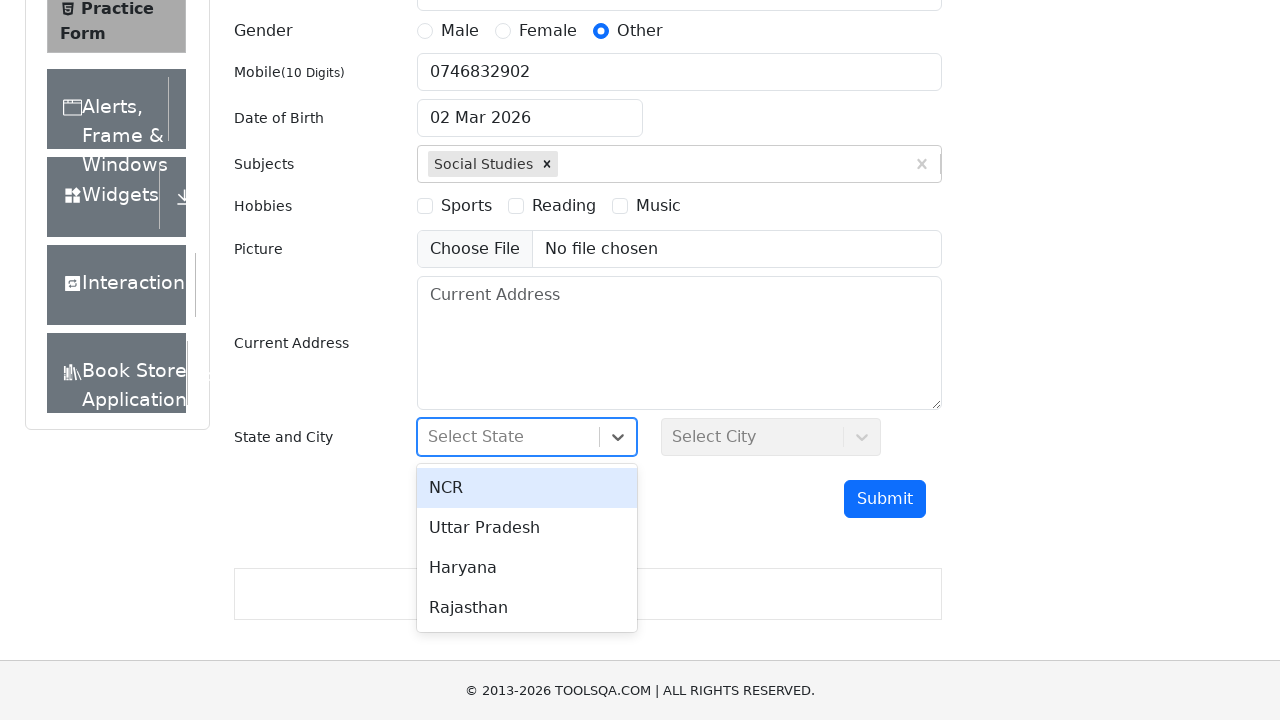

Filled state dropdown with 'NCR' on #react-select-3-input
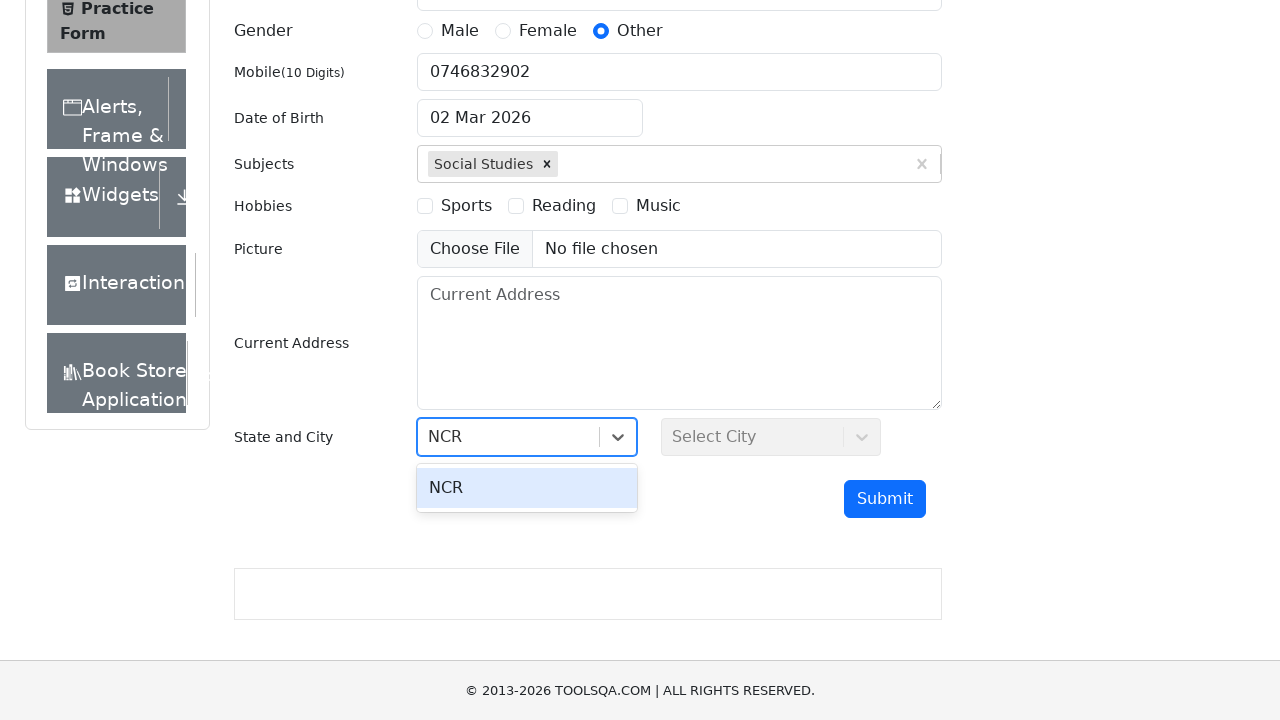

Pressed Enter to select 'NCR' state on #react-select-3-input
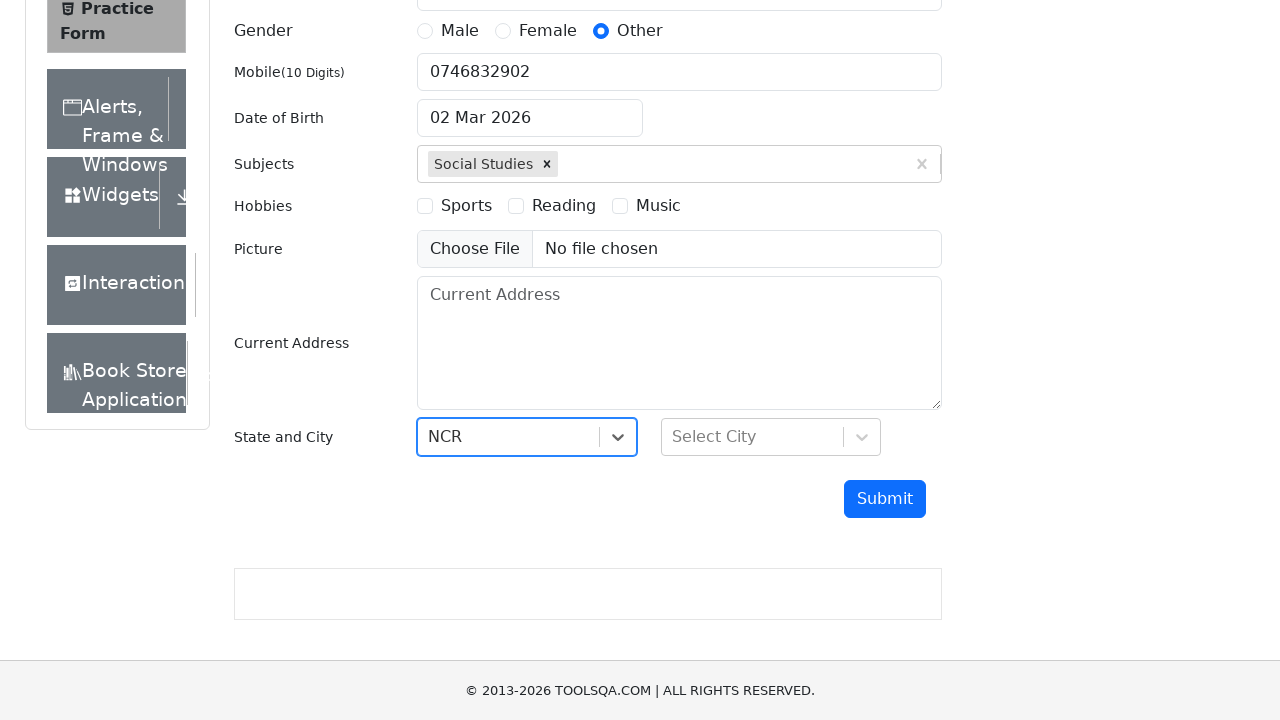

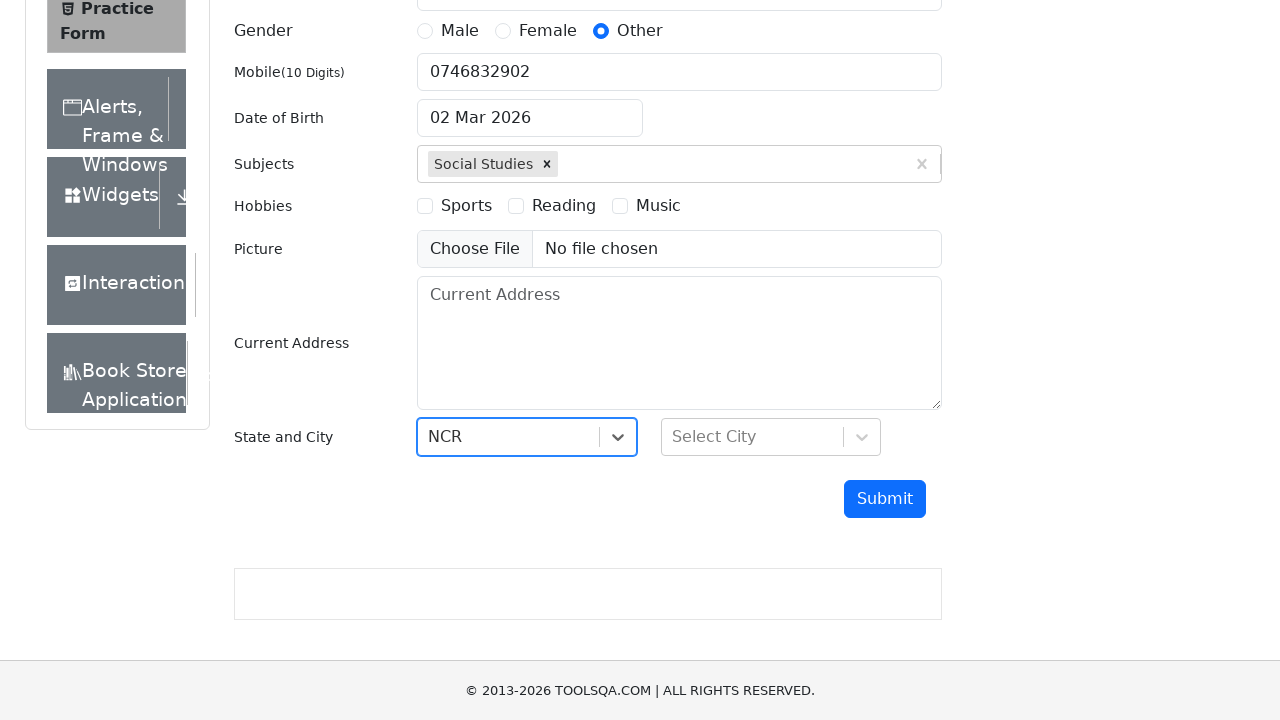